Tests form input functionality by filling a text field, selecting a radio button, and checking a checkbox on a practice page

Starting URL: https://awesomeqa.com/practice.html

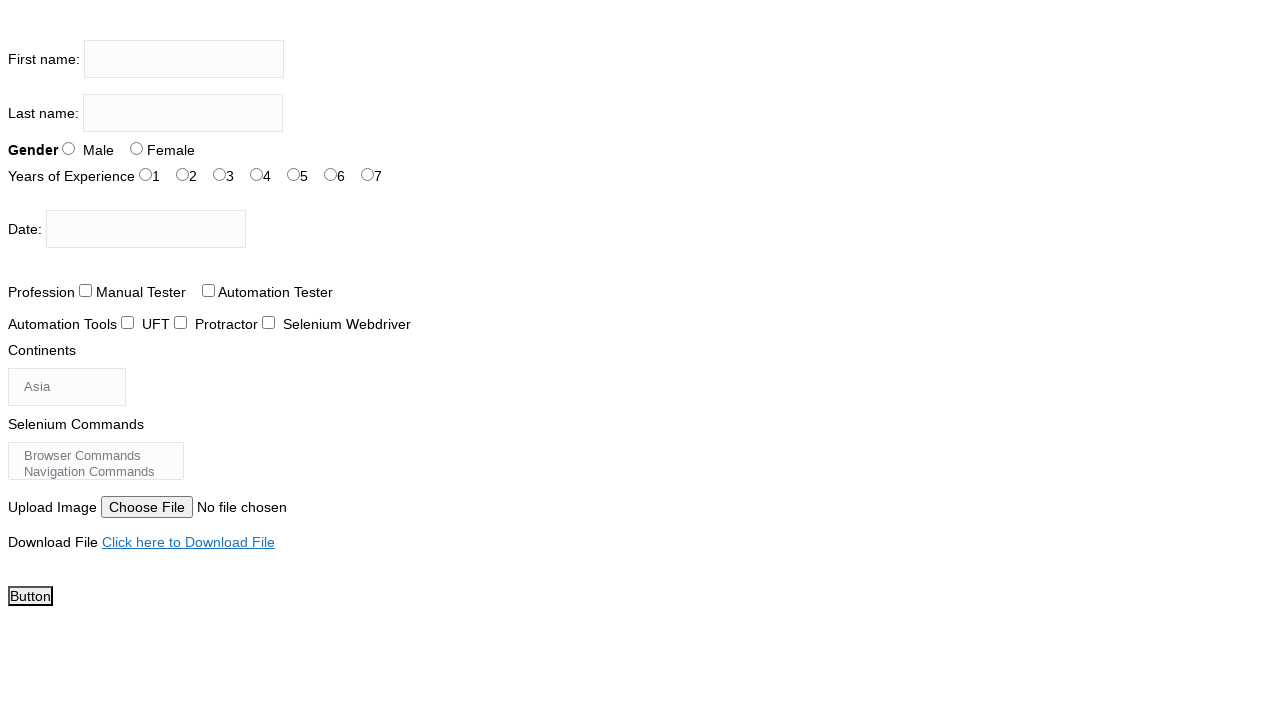

Filled firstname field with 'the testing academy' on input[name='firstname']
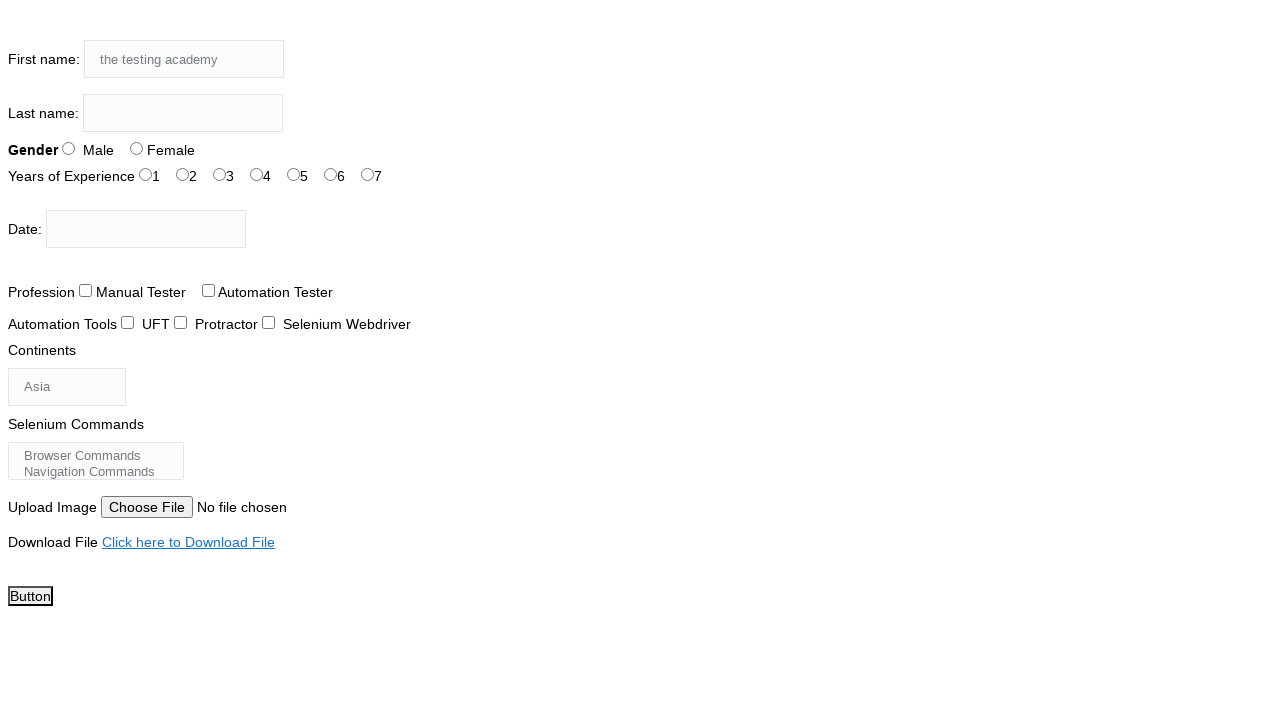

Selected radio button option (sex-1) at (136, 148) on #sex-1
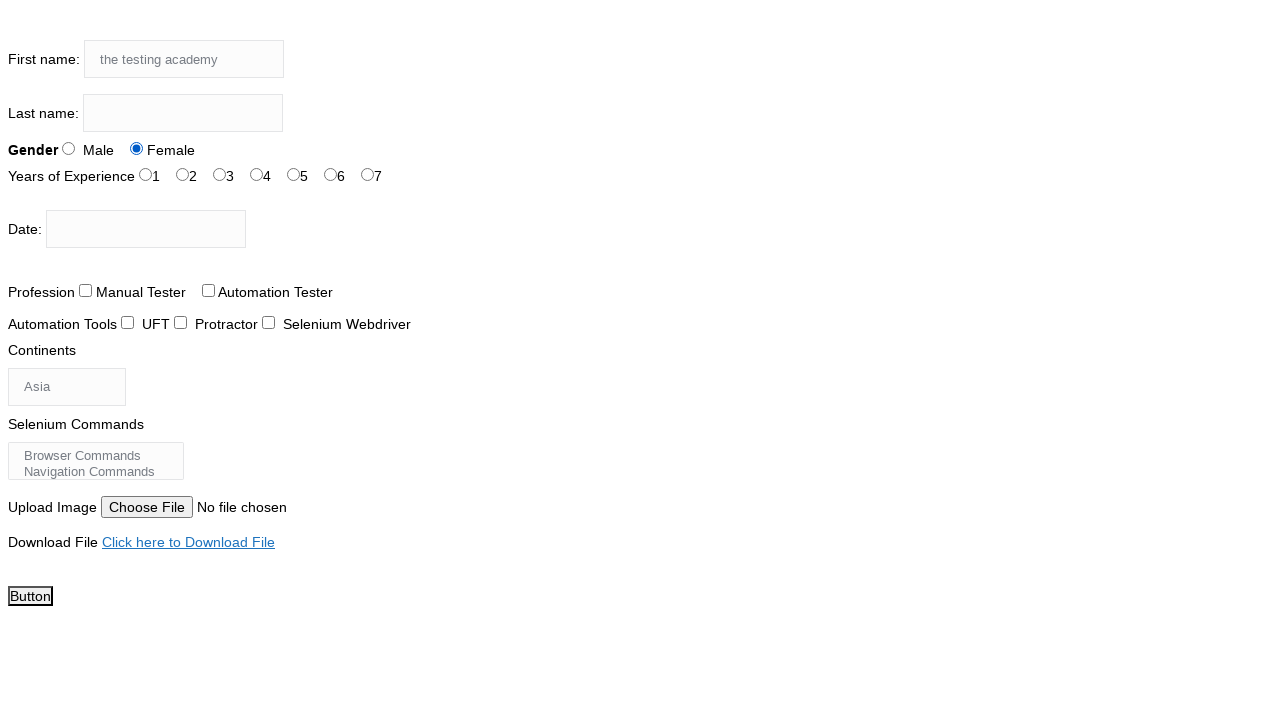

Checked checkbox option (tool-1) at (180, 322) on #tool-1
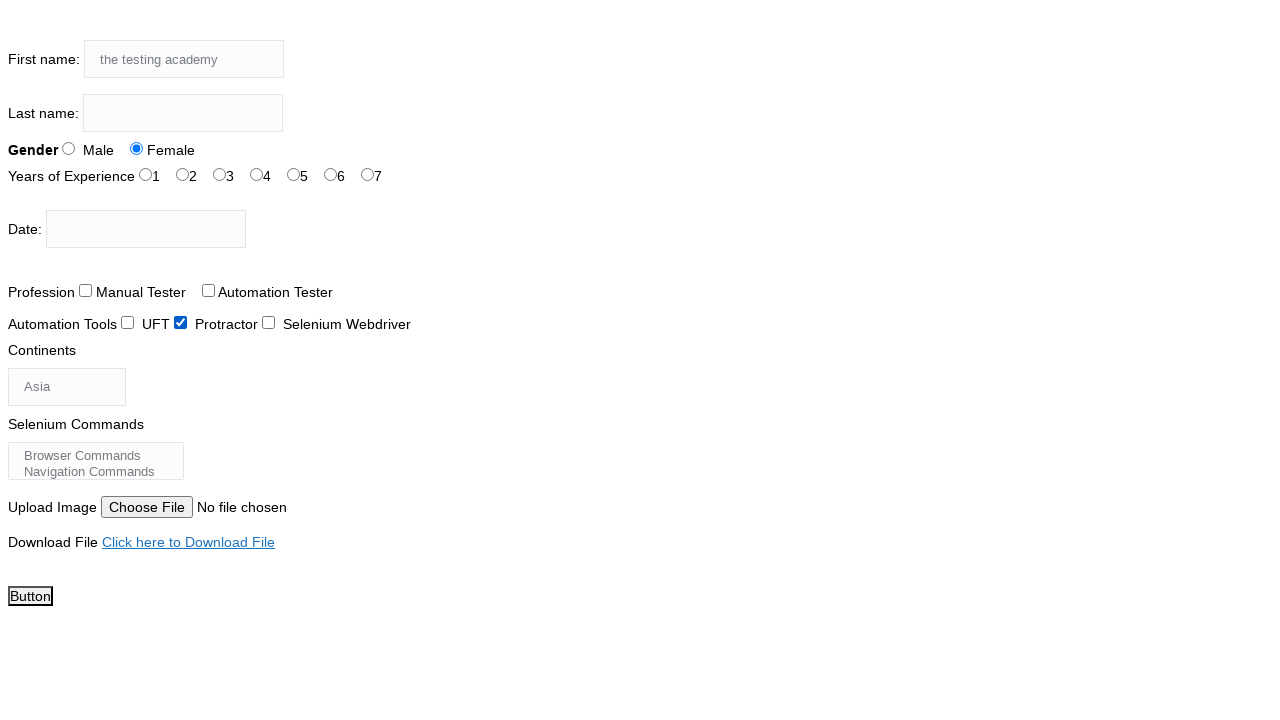

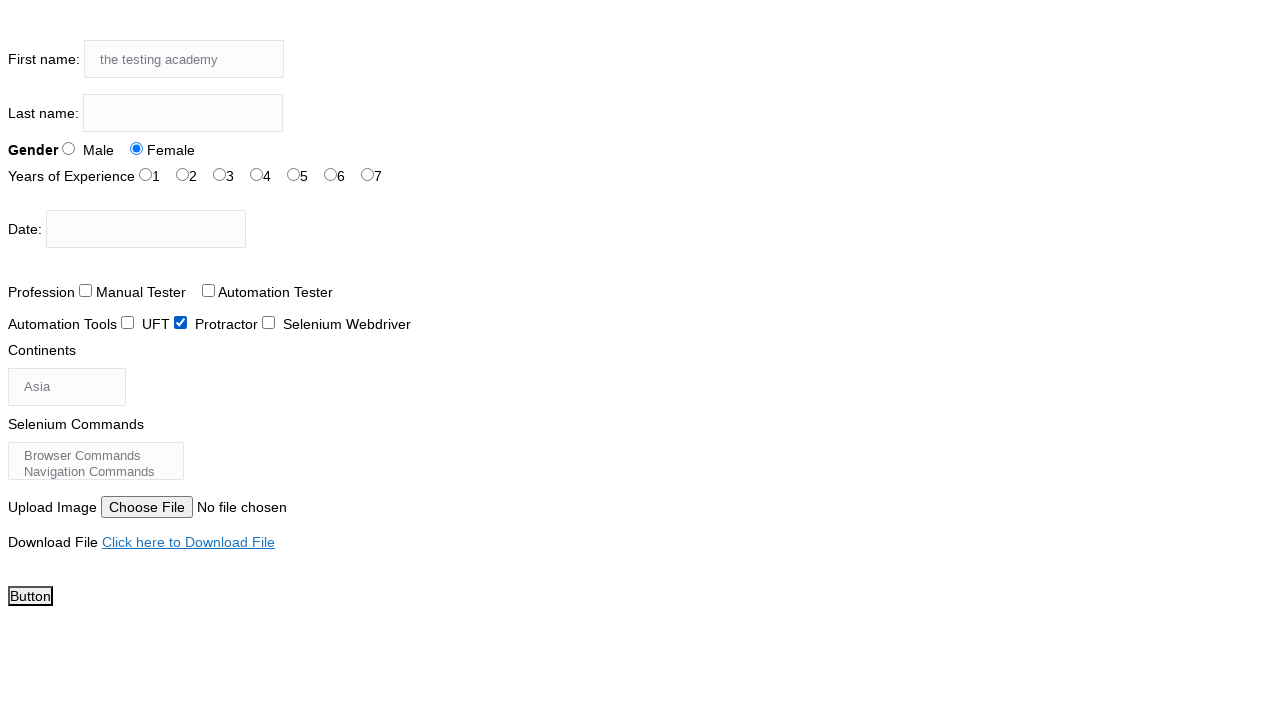